Tests the text box form on DemoQA by filling in the user name field and tabbing to the next field

Starting URL: https://demoqa.com/text-box

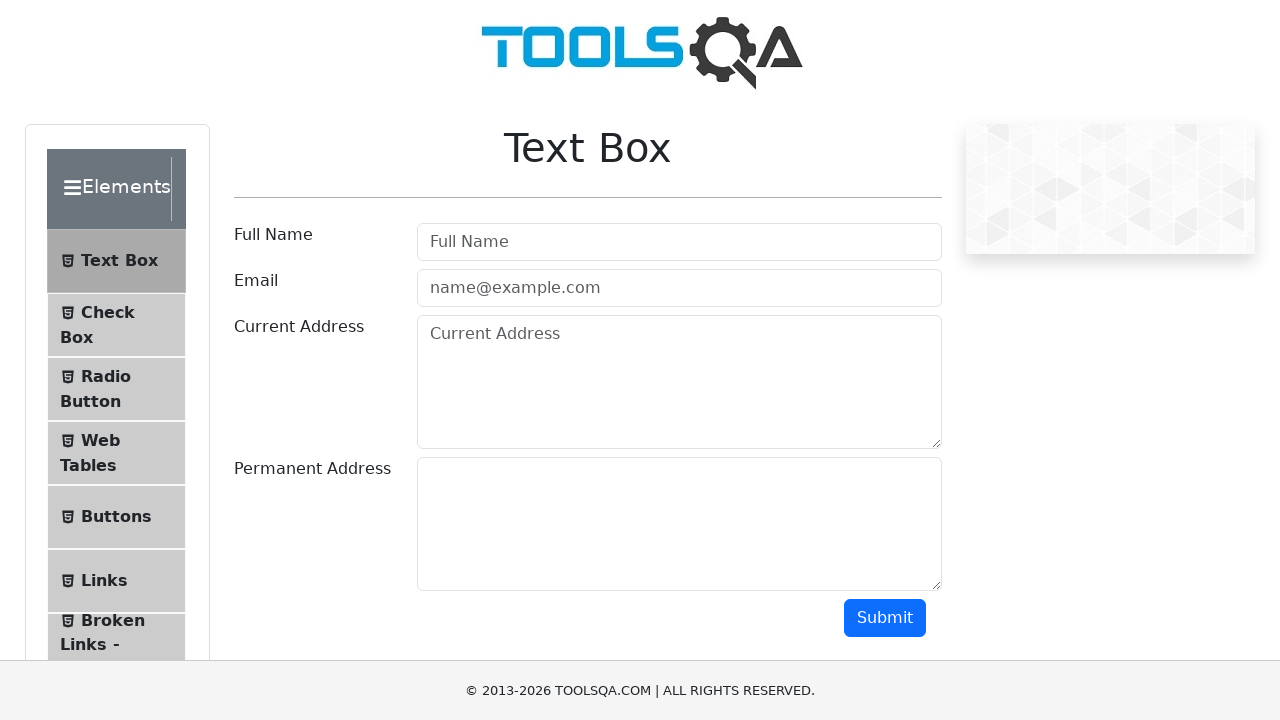

Filled user name field with 'Mica Monje' on #userName
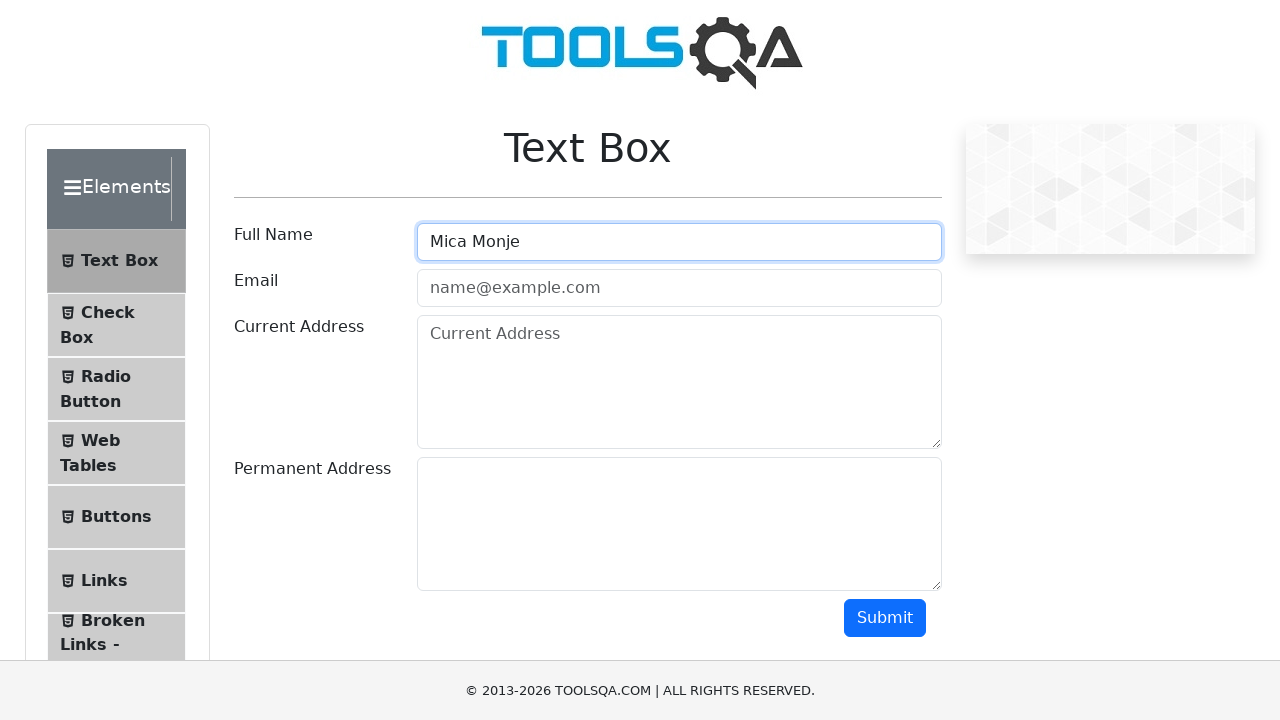

Pressed Tab to move to the next field on #userName
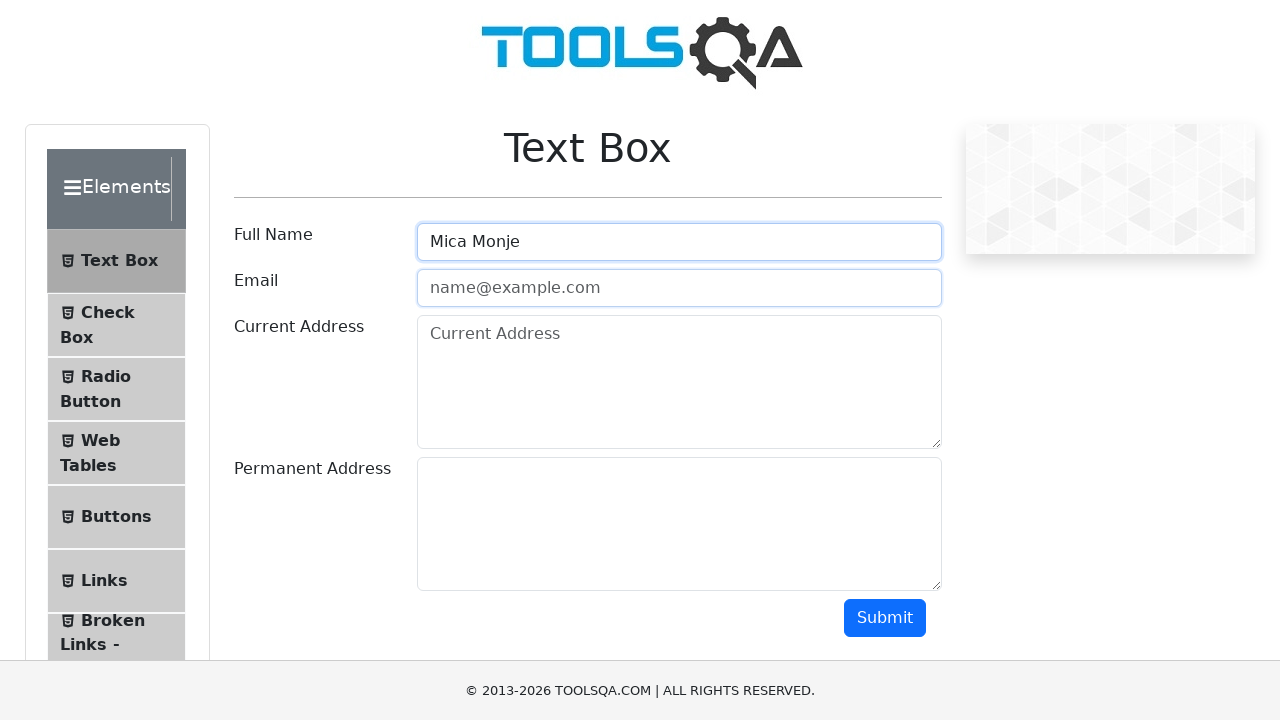

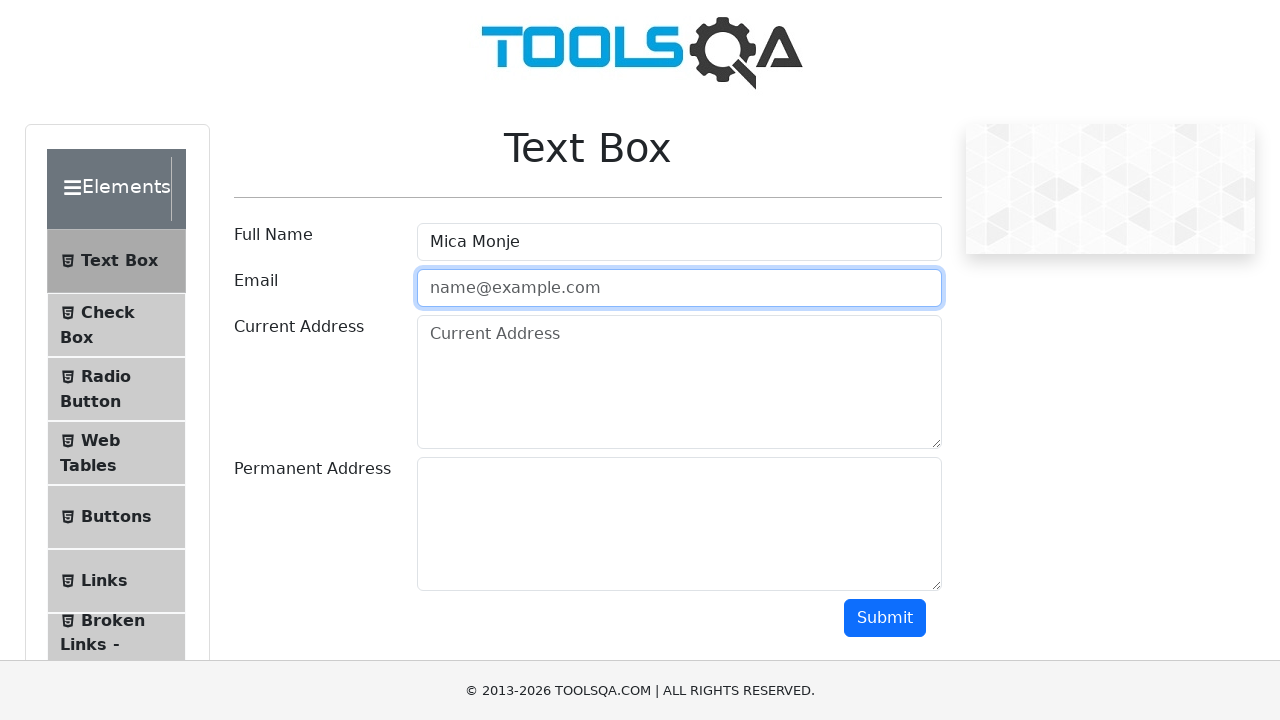